Tests child window functionality by clicking a link that opens in a new tab and verifying content on the new page

Starting URL: https://rahulshettyacademy.com/loginpagePractise/

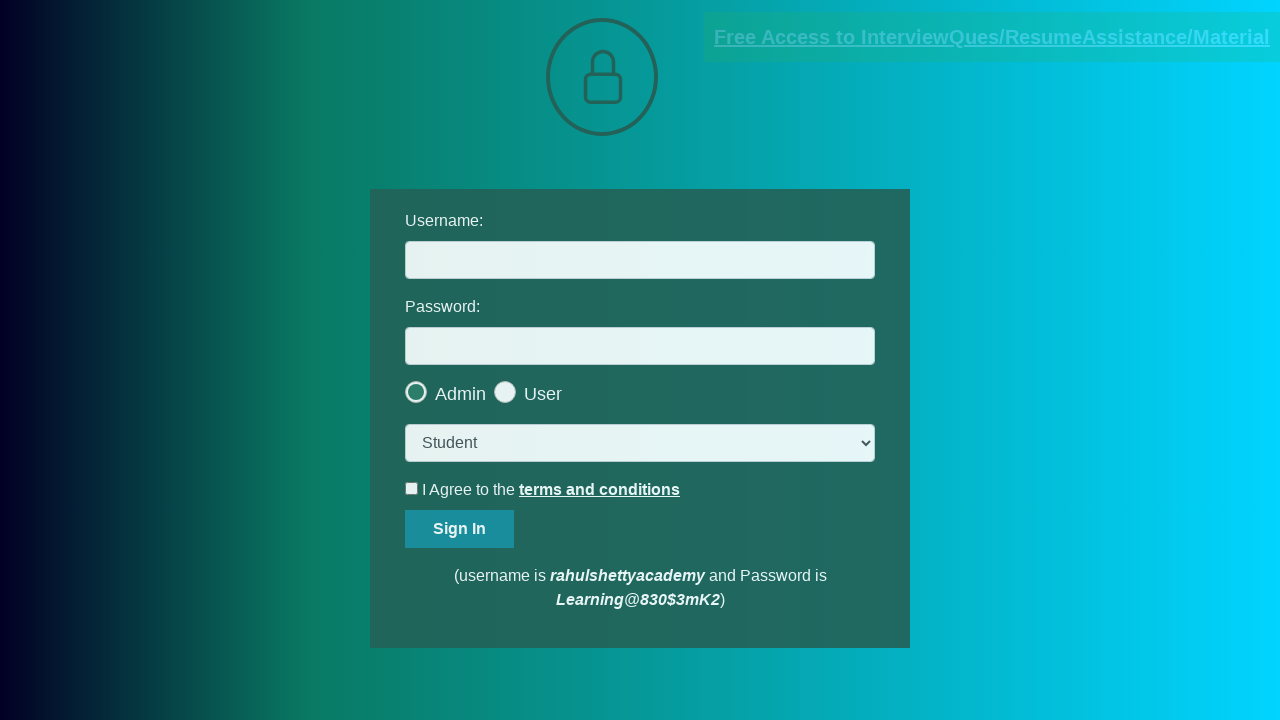

Located document link that opens in new tab
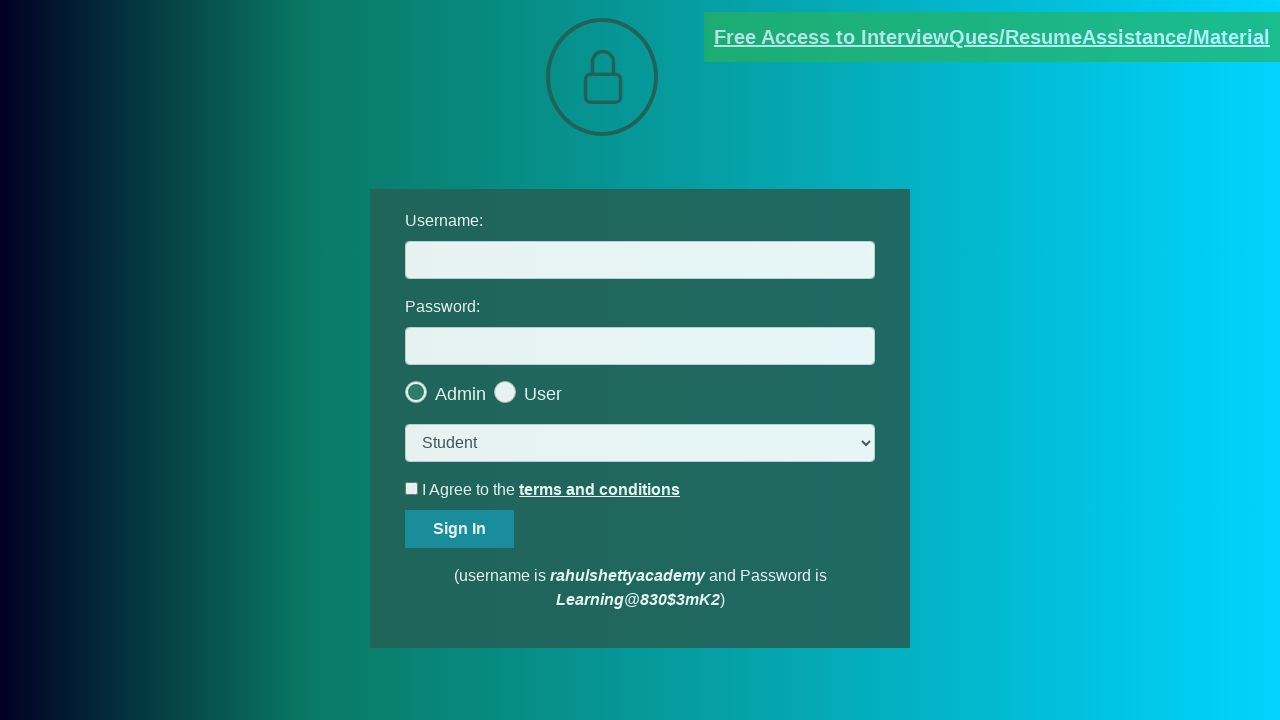

Clicked document link to open in new tab at (992, 37) on a[target='_blank']
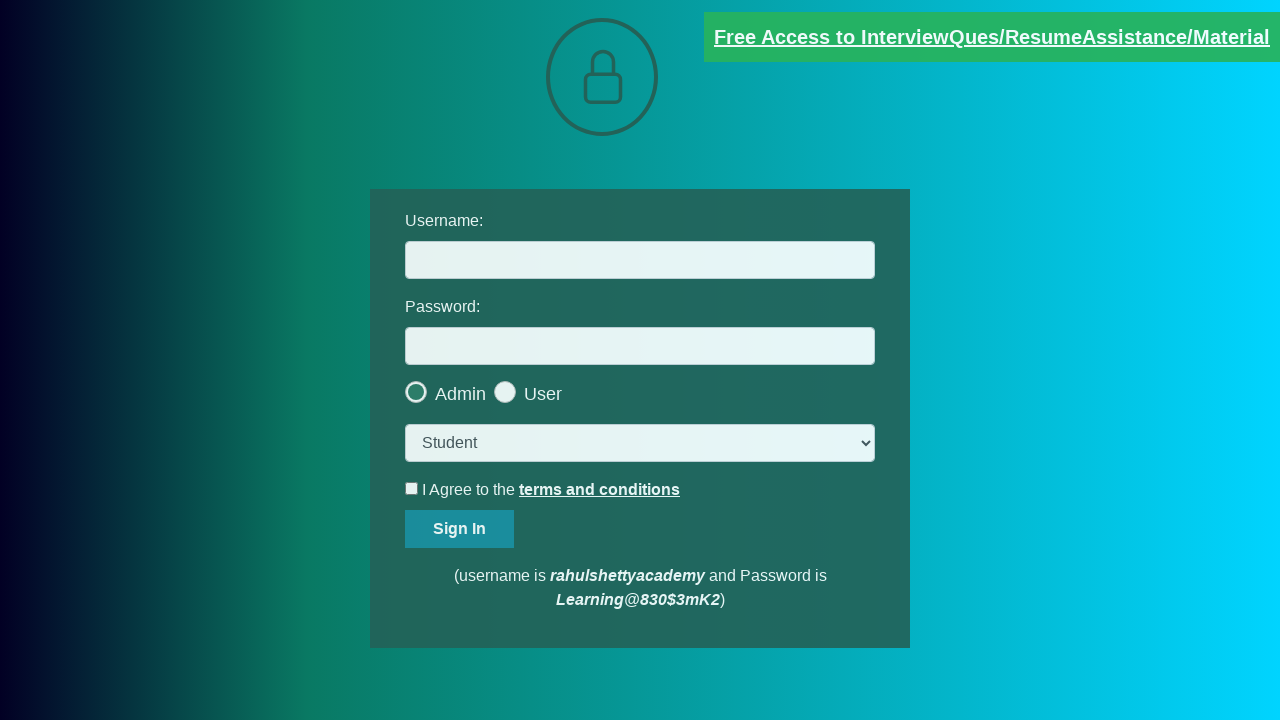

New page/tab opened successfully
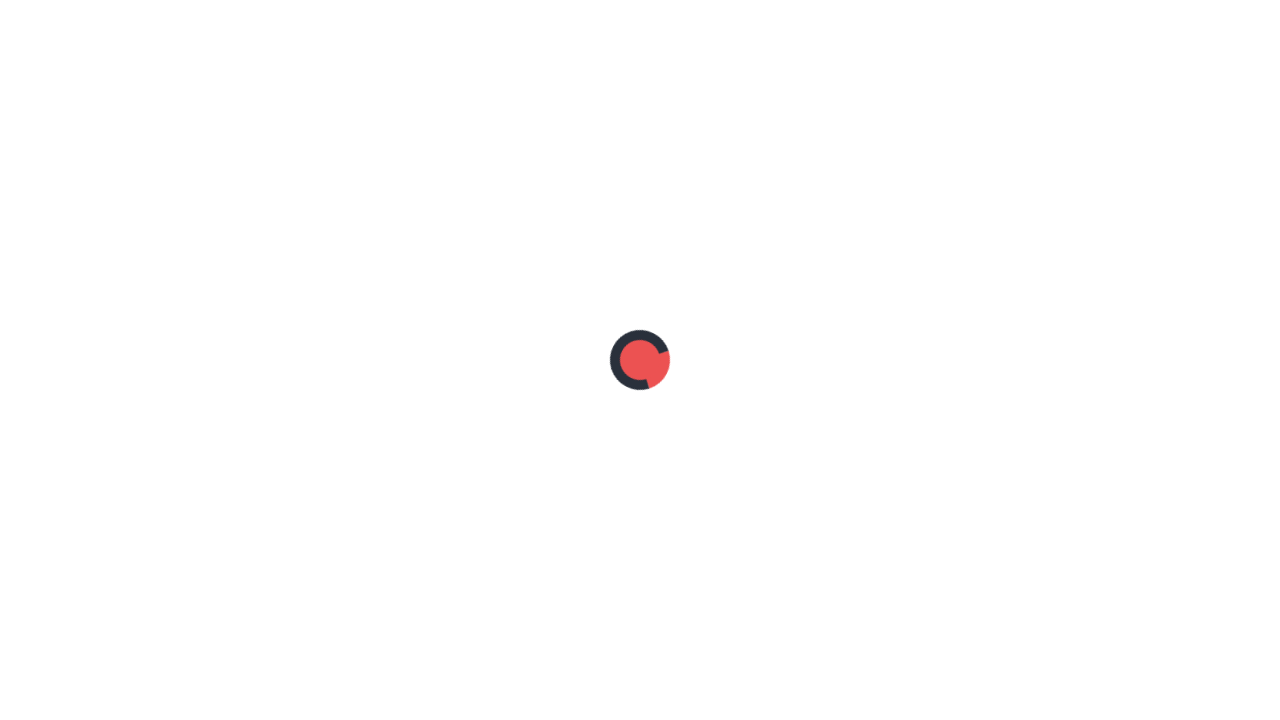

New page loaded completely
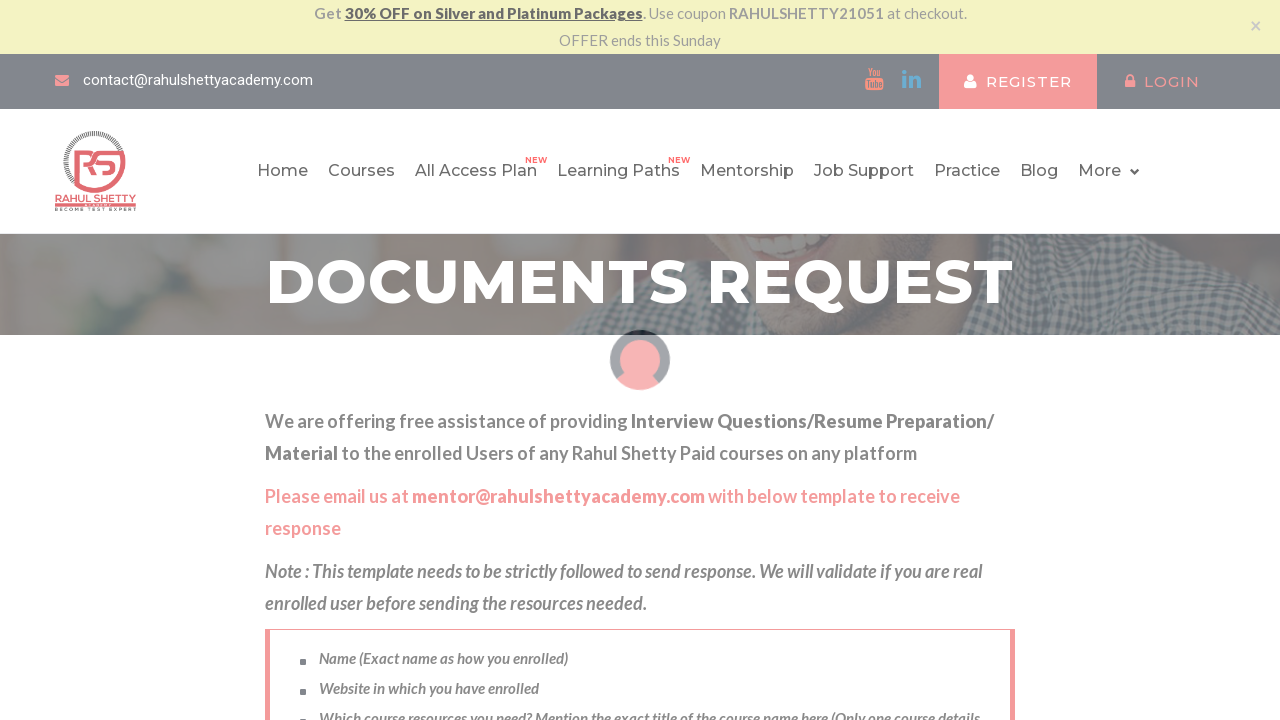

Retrieved text content from .red element: 'Please email us at mentor@rahulshettyacademy.com with below template to receive response '
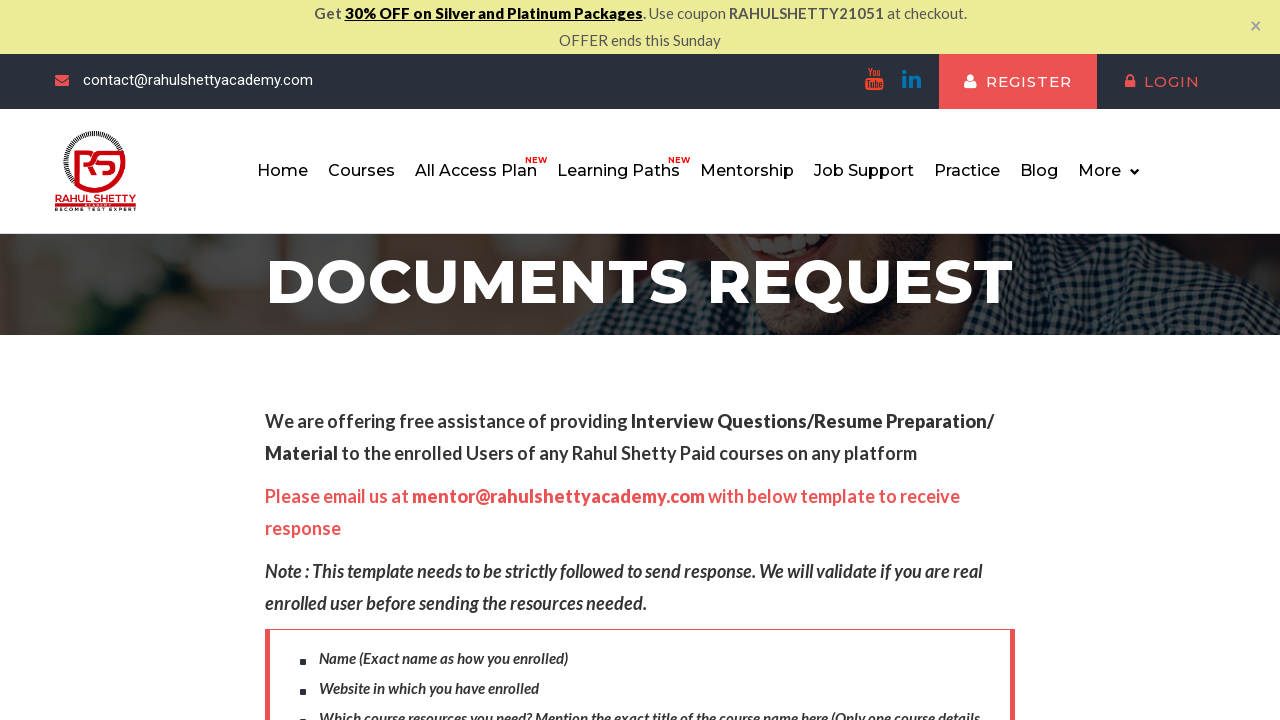

Verified .red element exists on new page
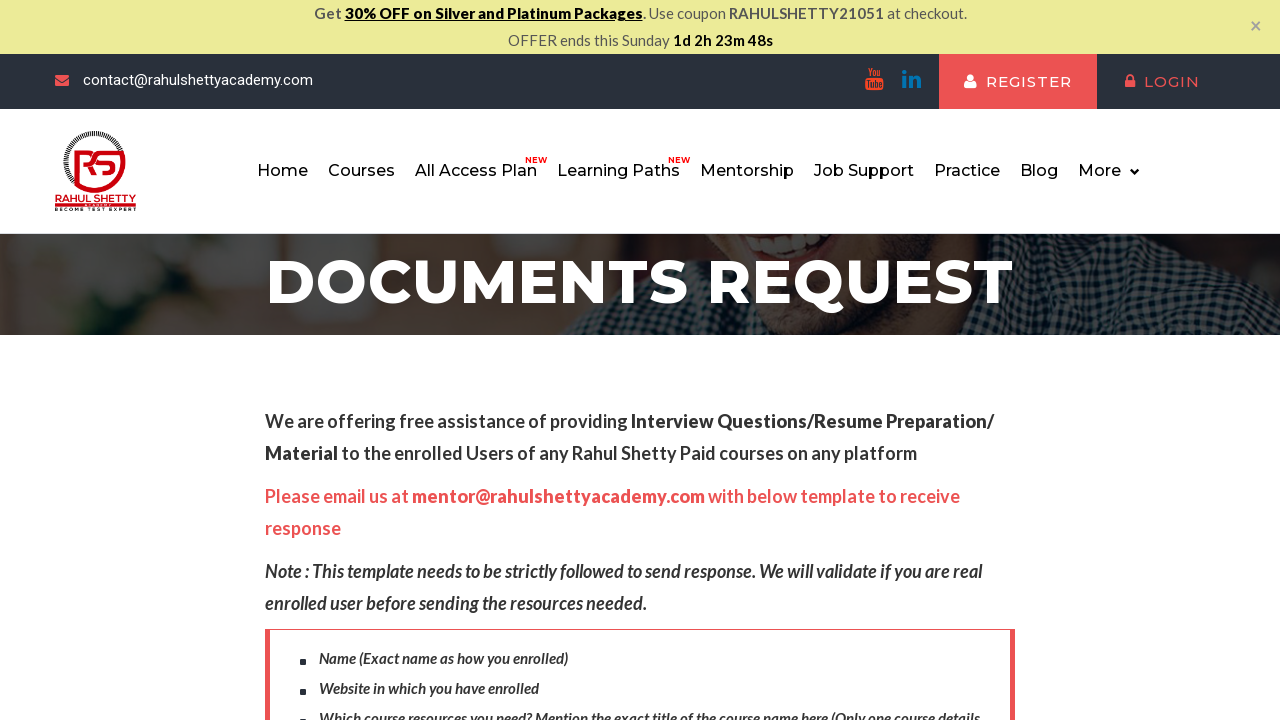

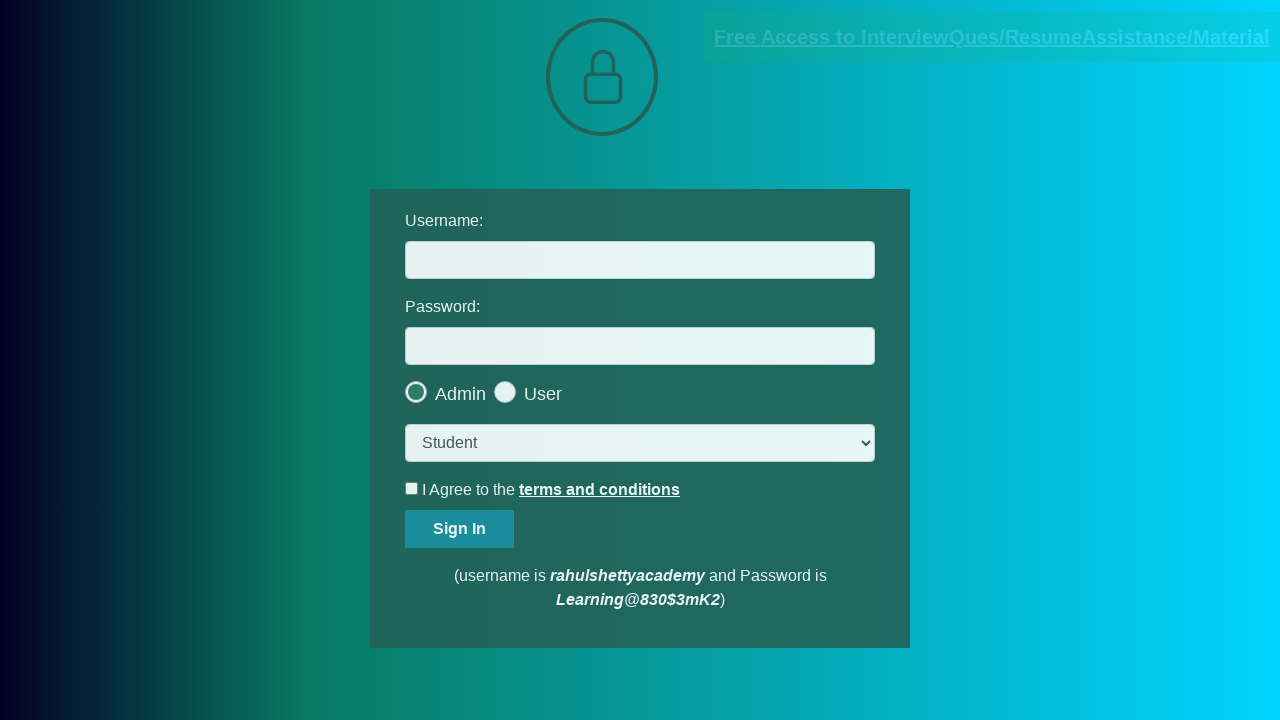